Tests filtering tasks by All/Active/Completed filters in a TodoMVC app by adding tasks, completing some, deleting others, and verifying the filter results

Starting URL: https://demo.playwright.dev/todomvc

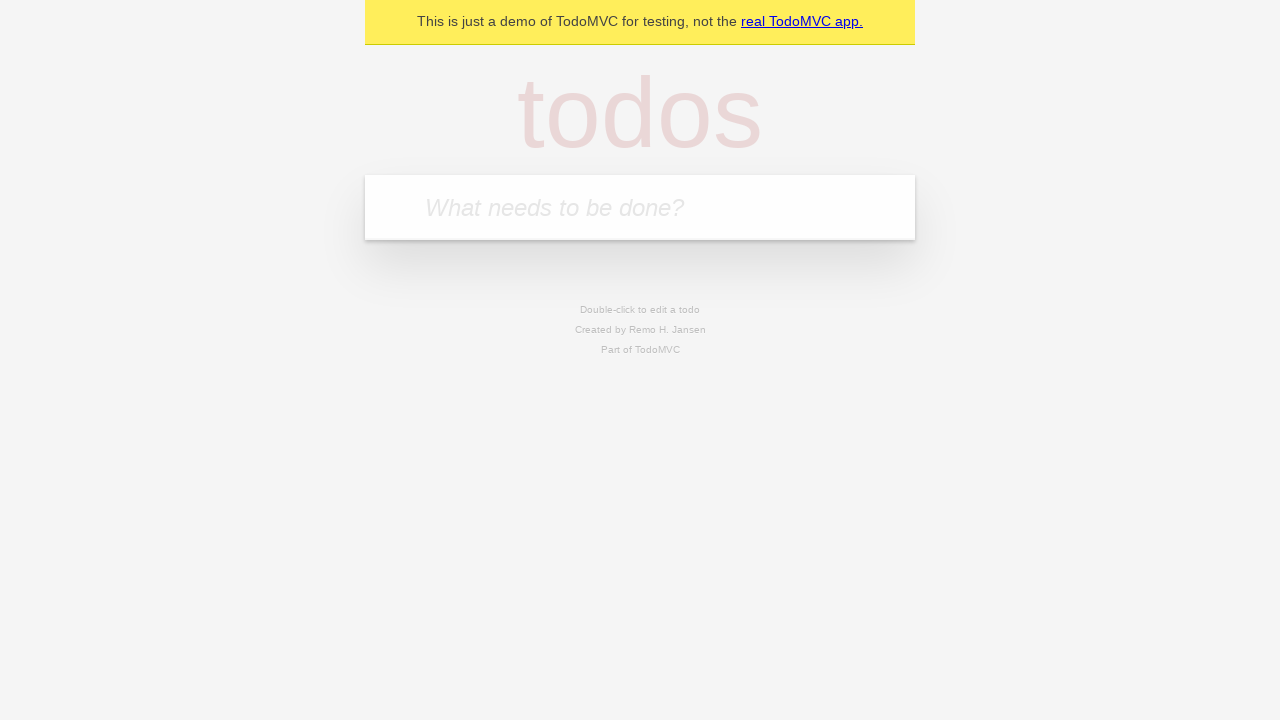

Filled new todo field with first task 'reply to emails like a responsible adult' on .new-todo
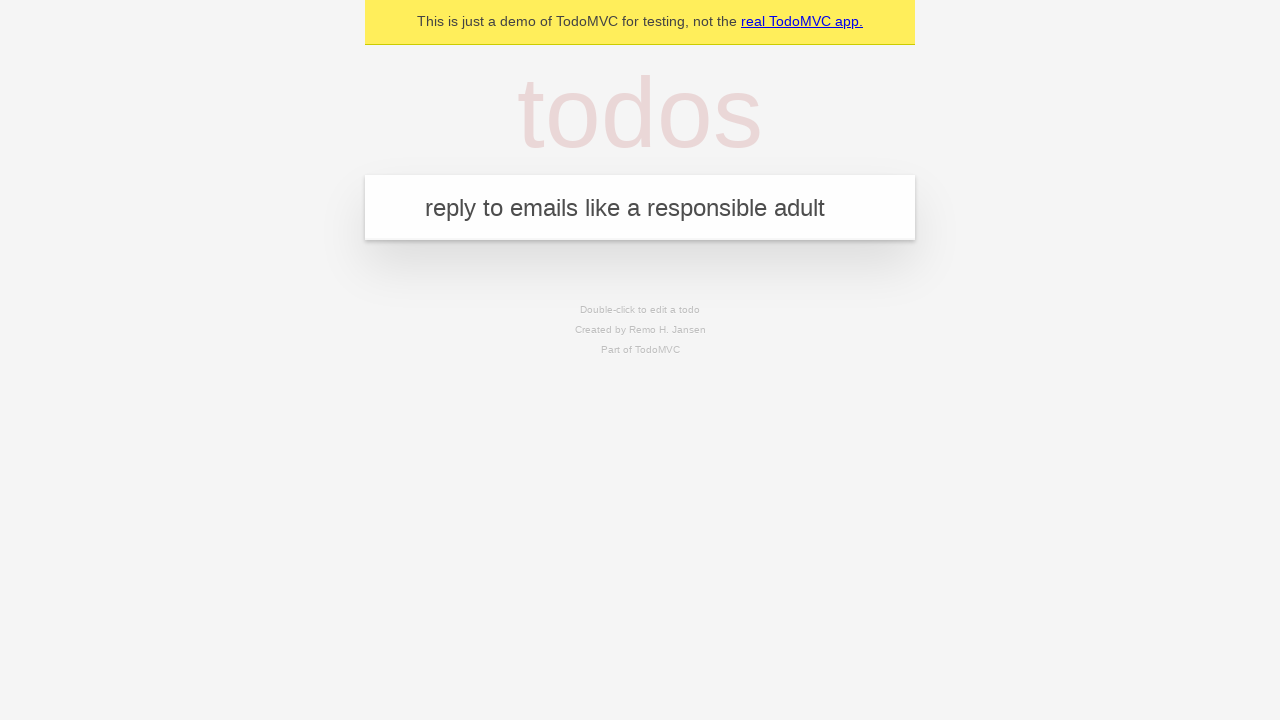

Pressed Enter to add first task on .new-todo
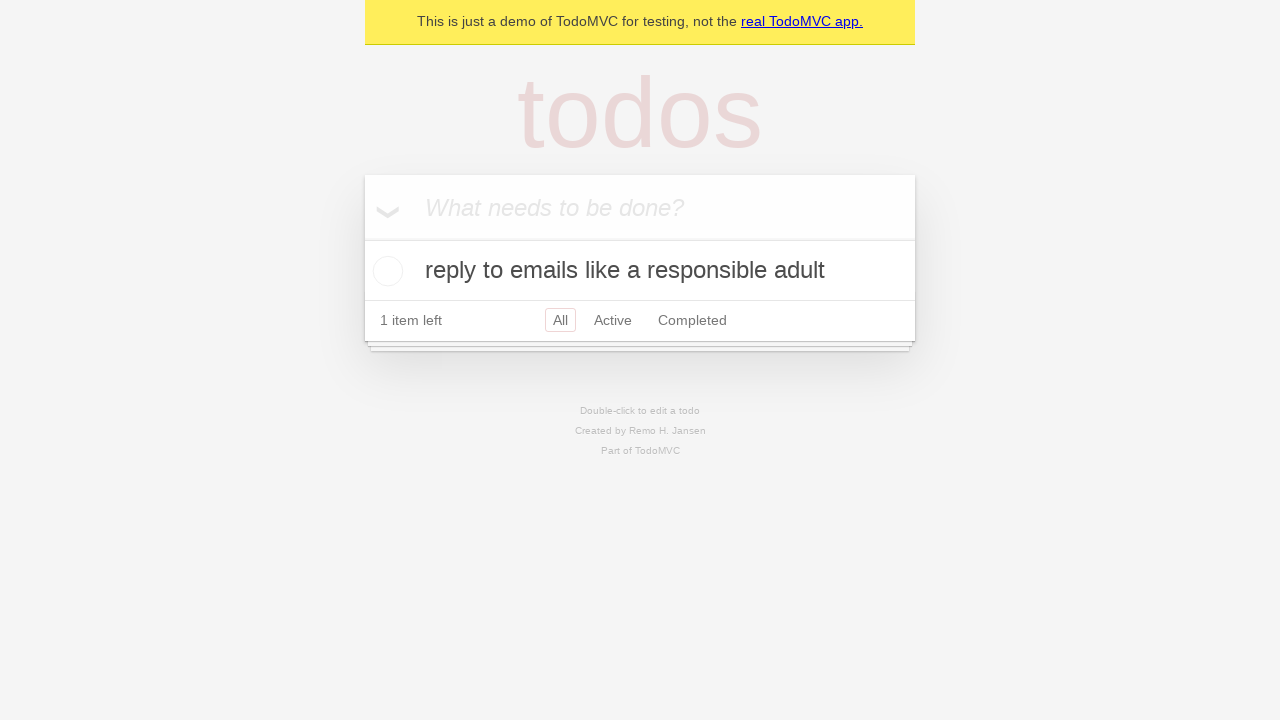

Filled new todo field with second task 'call mom before she calls again' on .new-todo
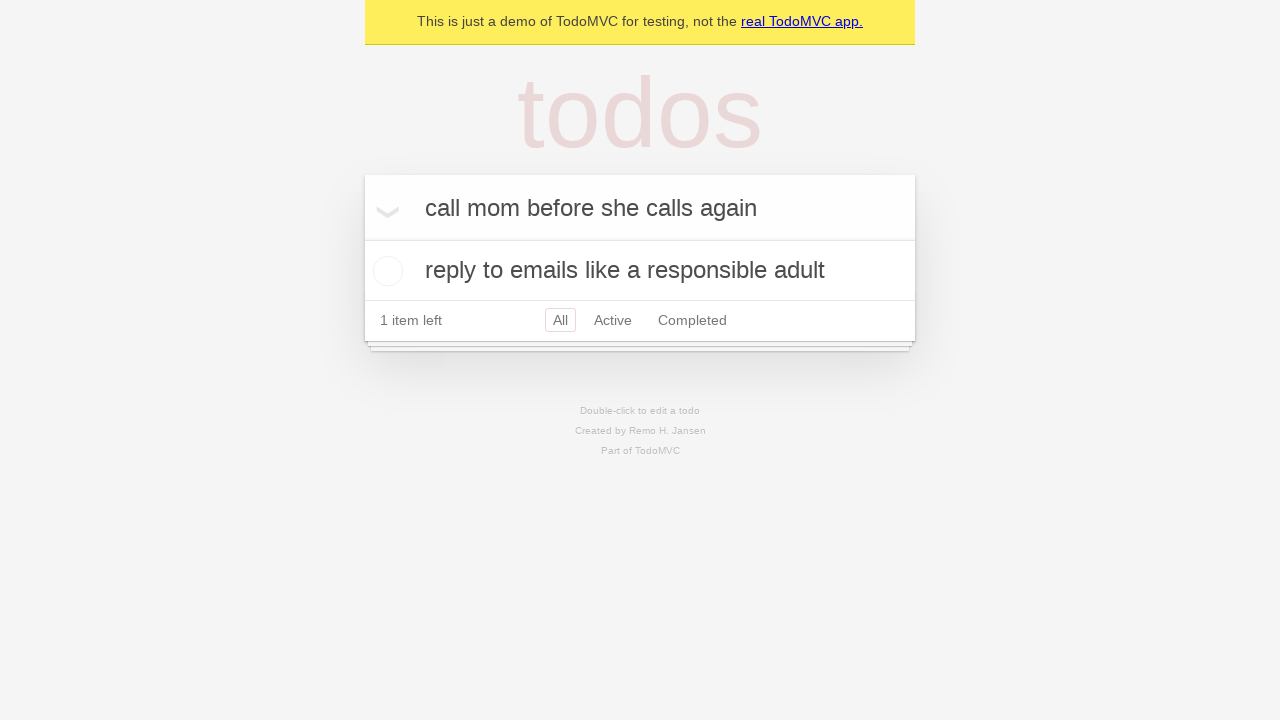

Pressed Enter to add second task on .new-todo
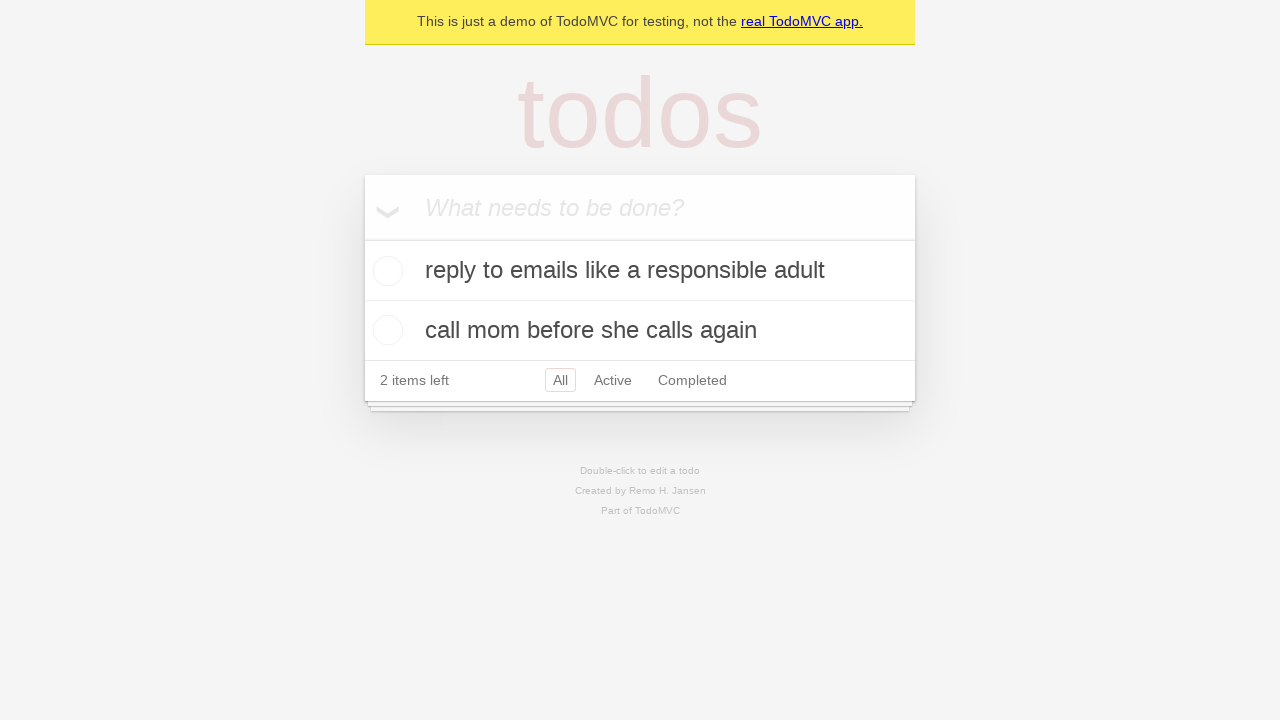

Filled new todo field with third task 'start sorting the laundry and hope for the best' on .new-todo
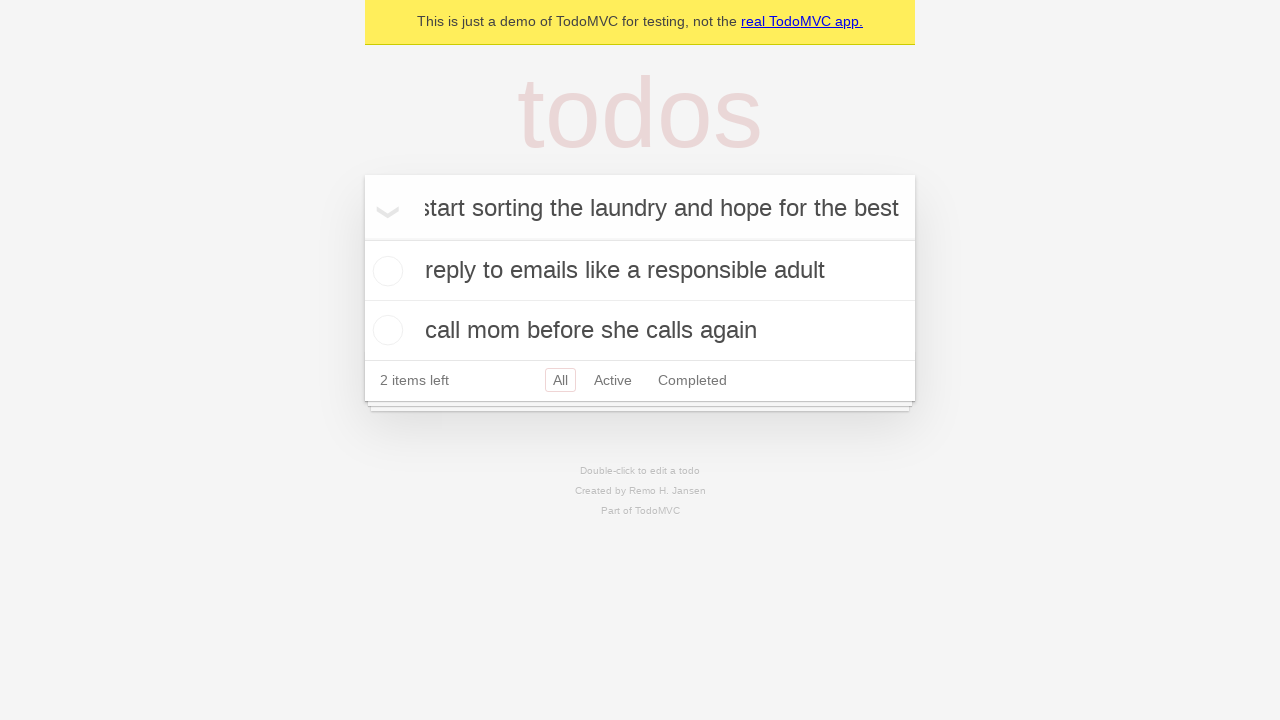

Pressed Enter to add third task on .new-todo
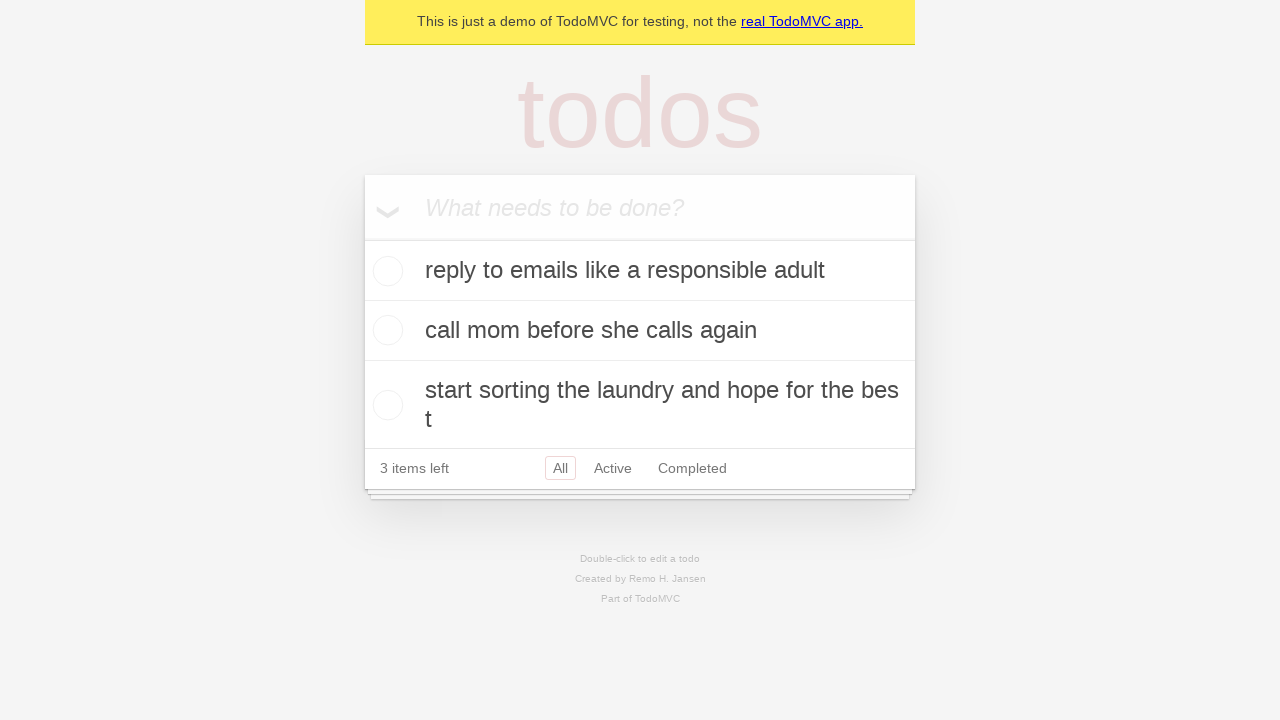

Waited for all three tasks to be added to the list
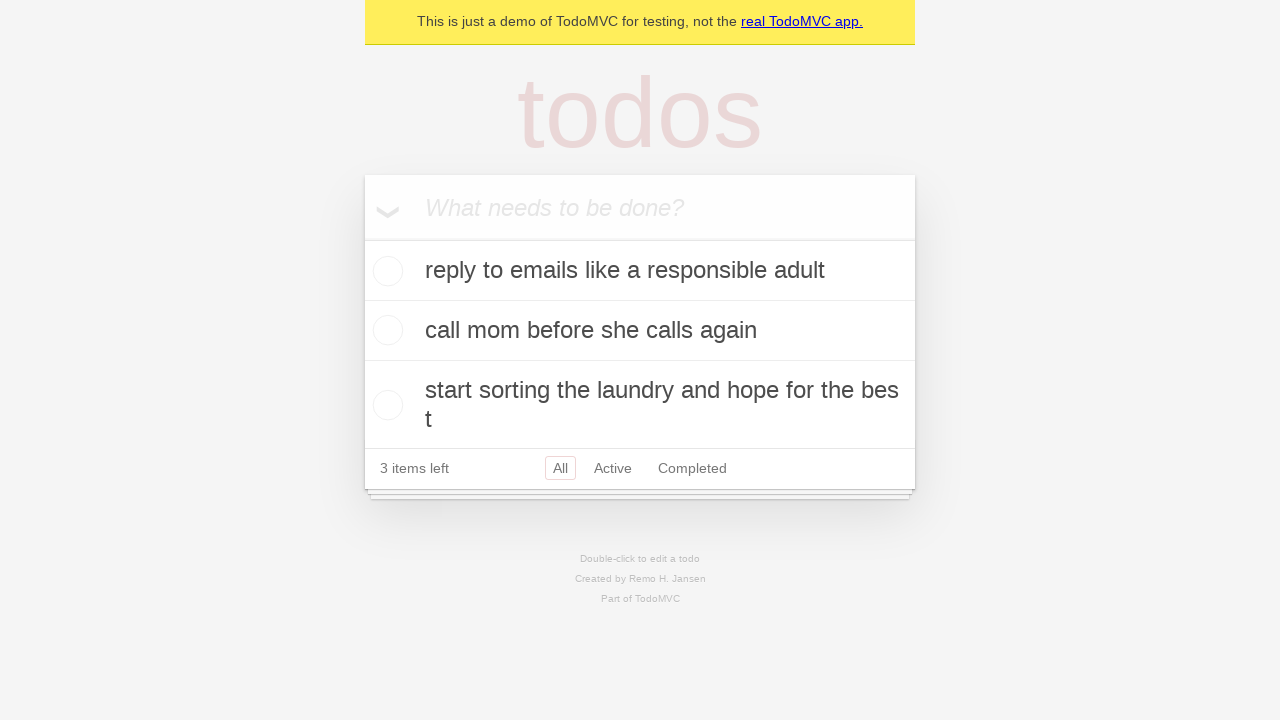

Clicked Active filter to show only active tasks at (613, 468) on a[href='#/active']
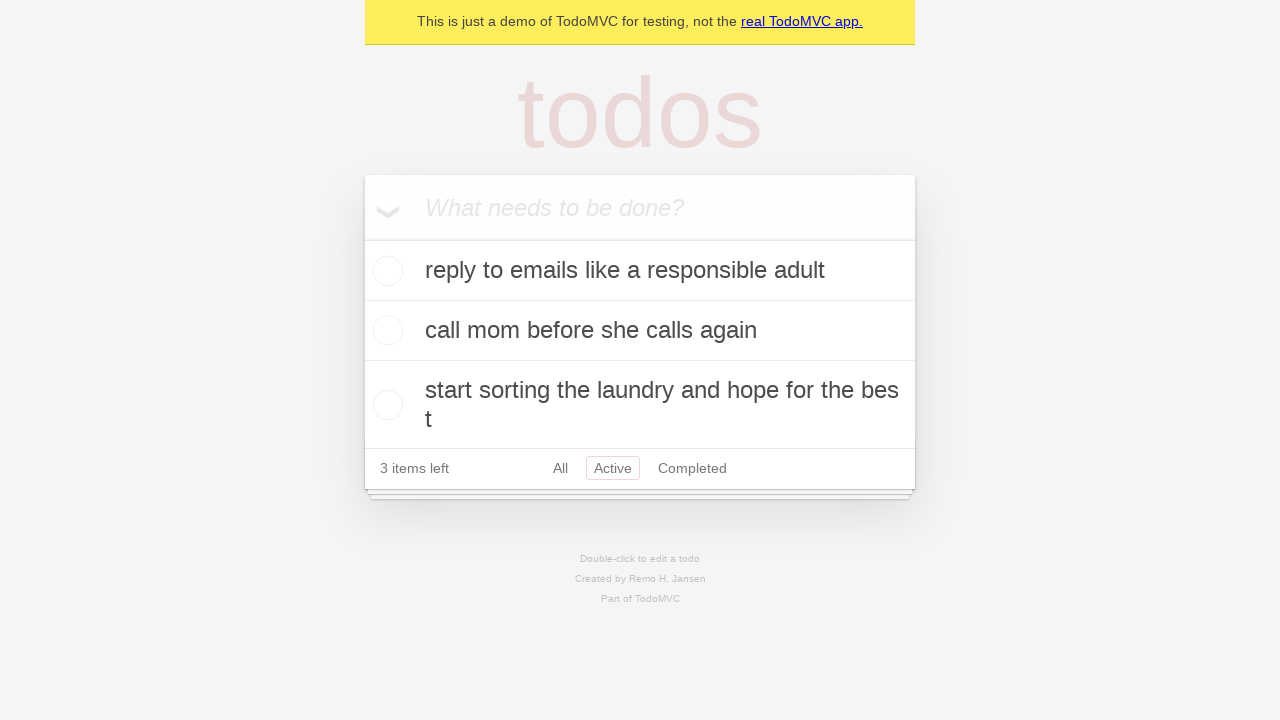

Waited for Active filter view to load
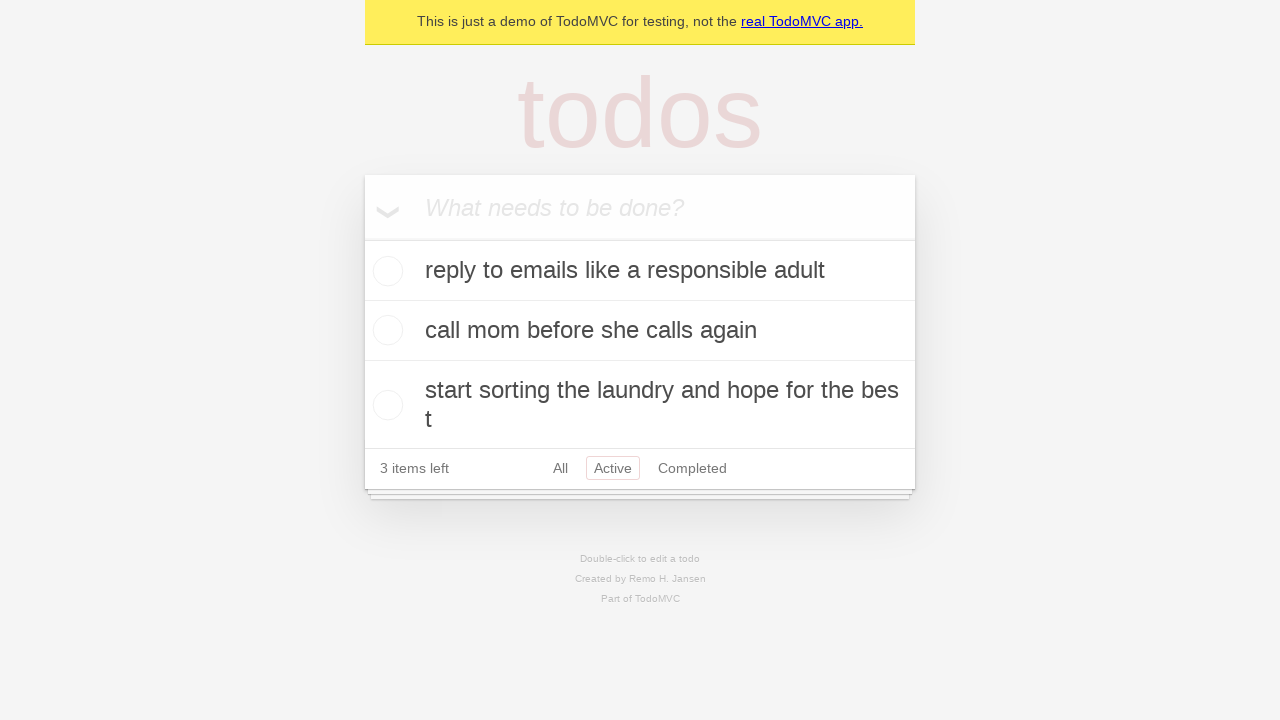

Clicked Completed filter to show only completed tasks at (692, 468) on a[href='#/completed']
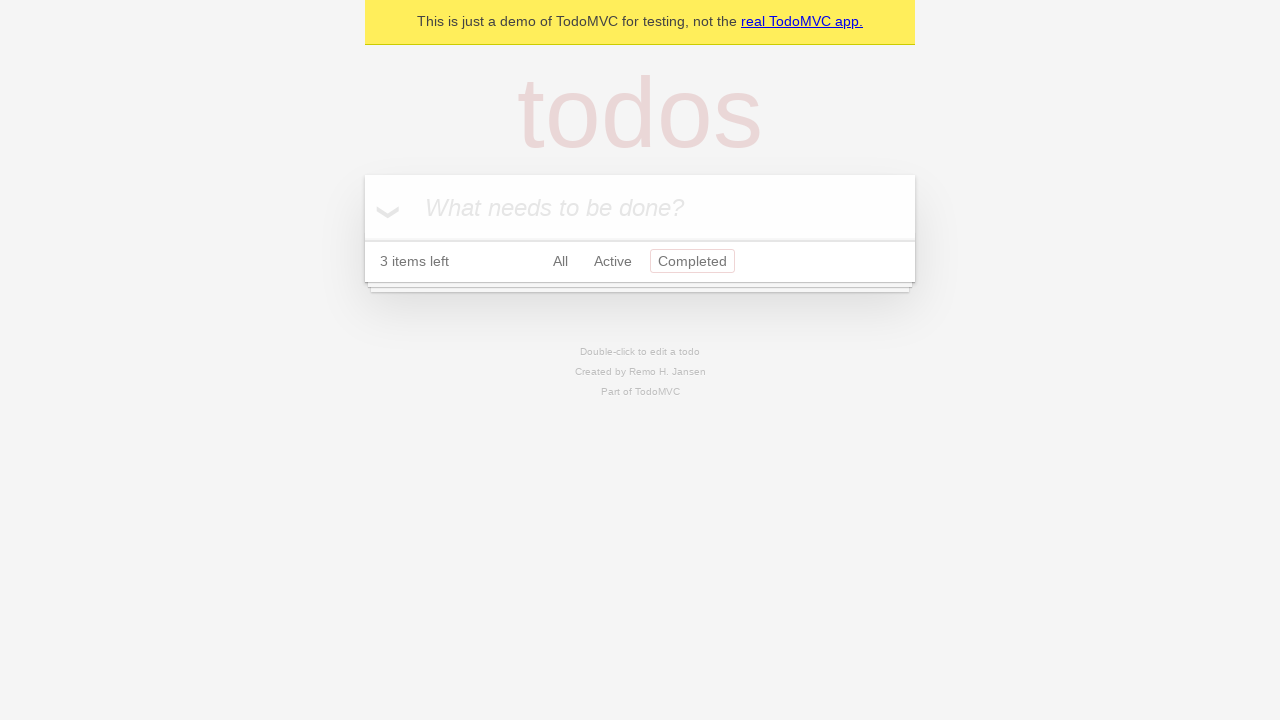

Waited for Completed filter view to load
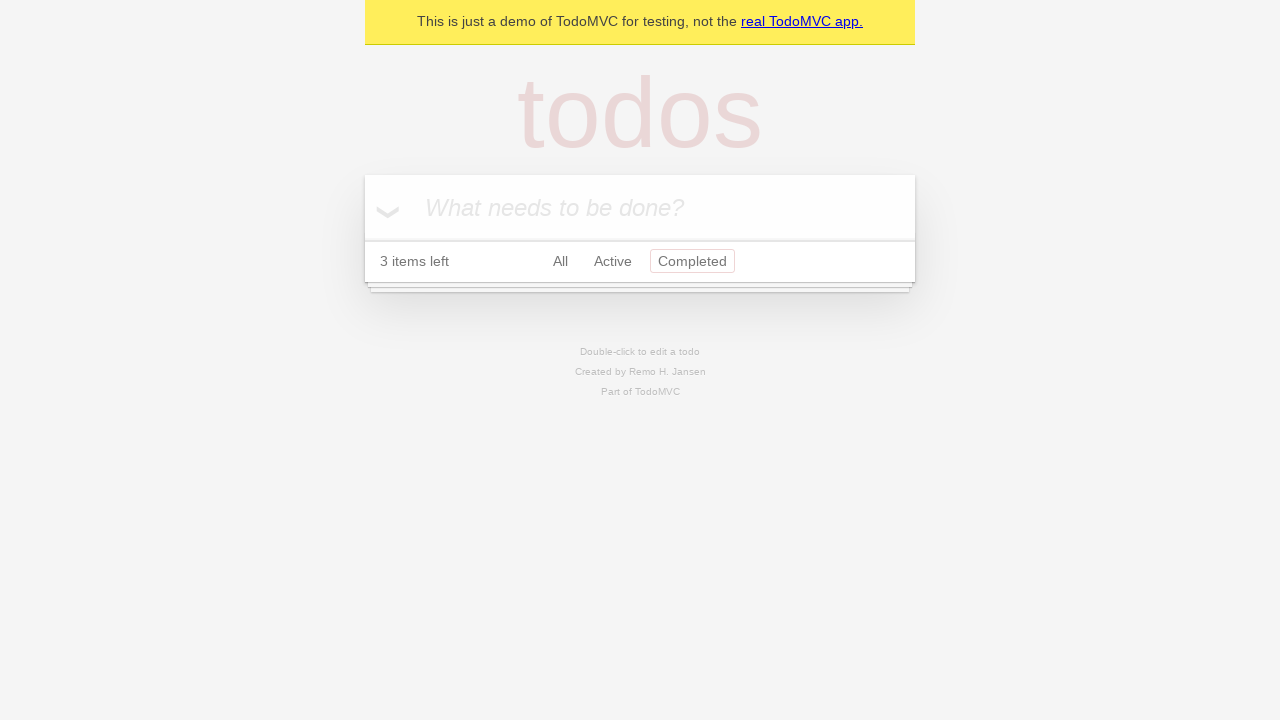

Clicked All filter to show all tasks at (560, 261) on a[href='#/']
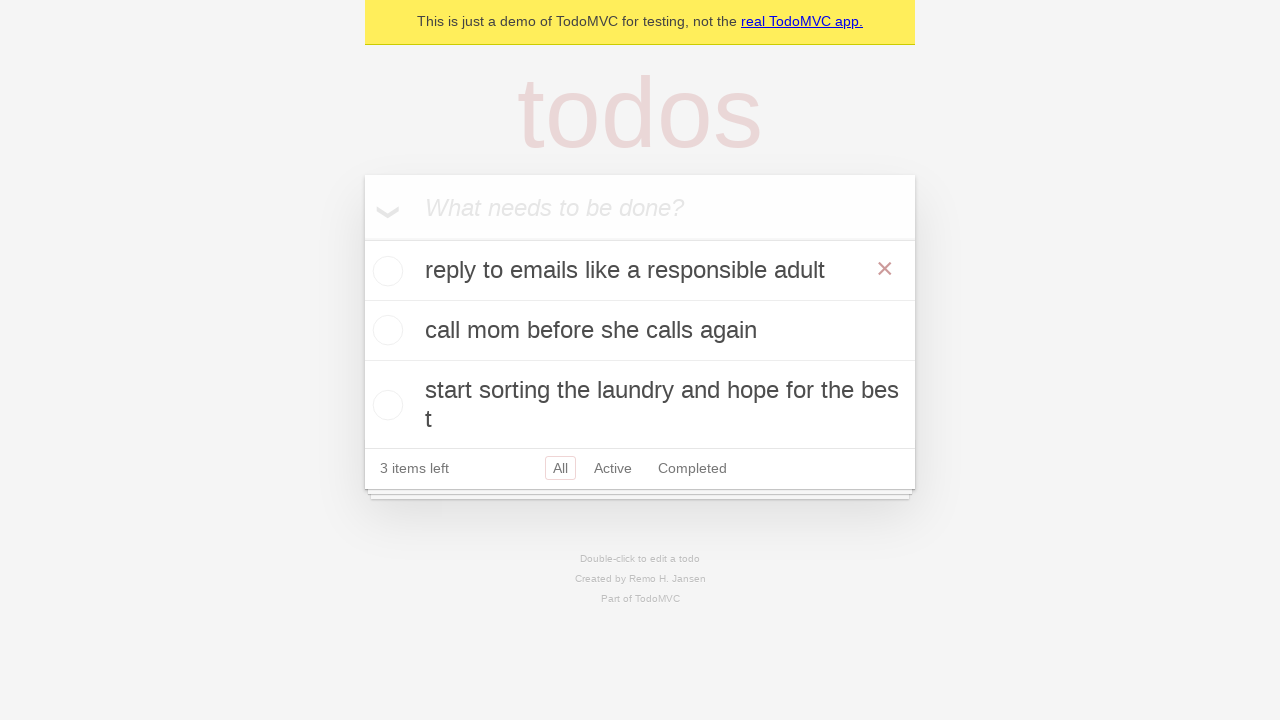

Waited for All filter view to load
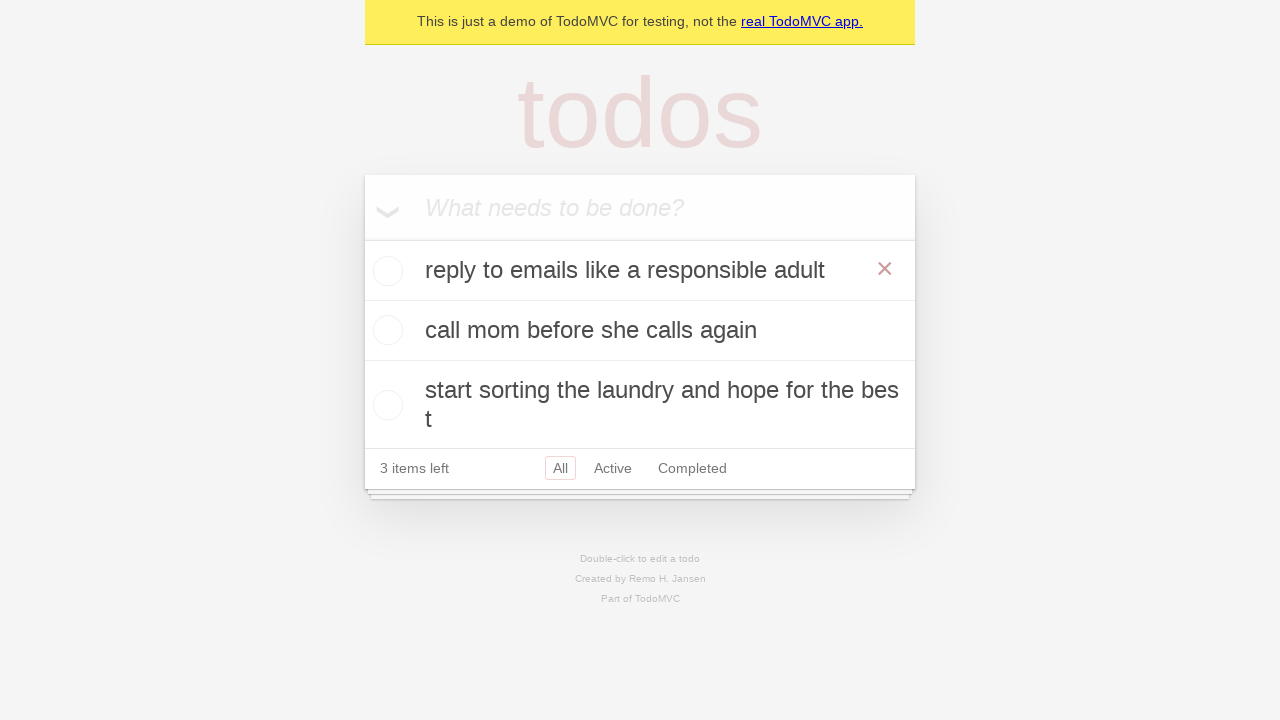

Clicked checkbox to complete the first task at (385, 271) on .todo-list li >> nth=0 >> .toggle
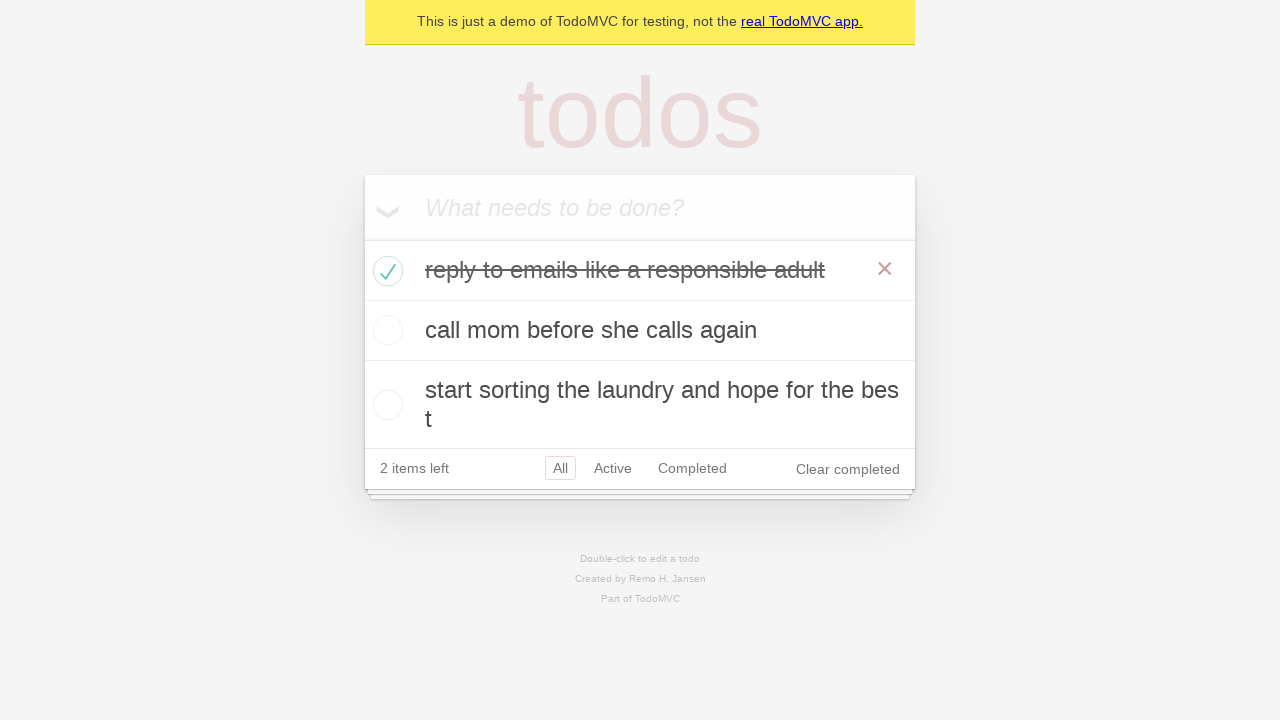

Clicked Active filter to verify only 2 active tasks remain at (613, 468) on a[href='#/active']
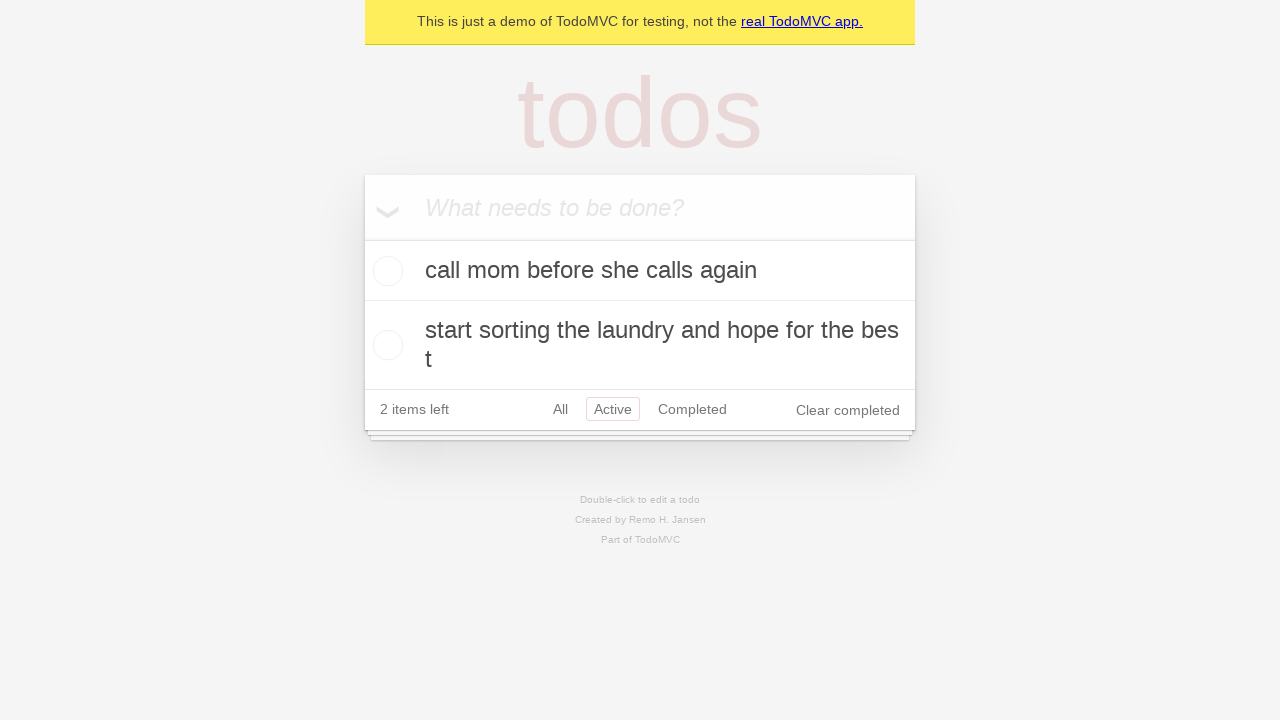

Waited for Active filter view to load after completing first task
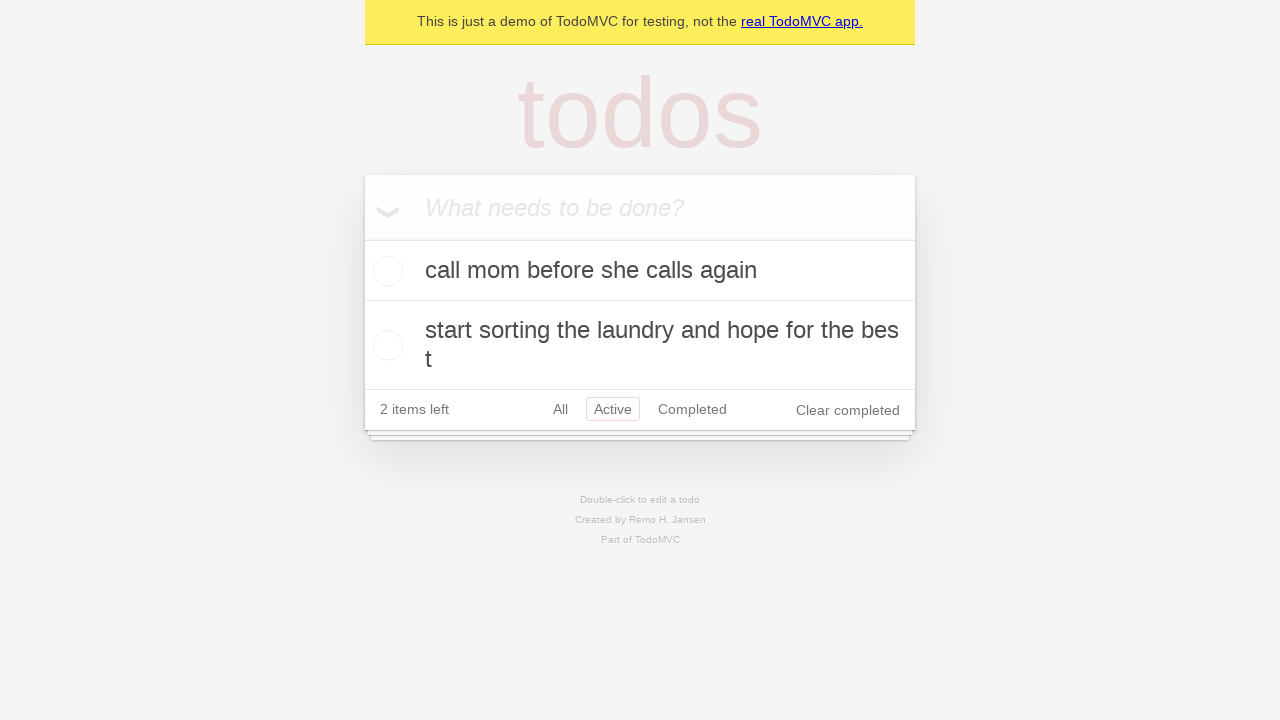

Clicked Completed filter to verify completed task appears at (692, 409) on a[href='#/completed']
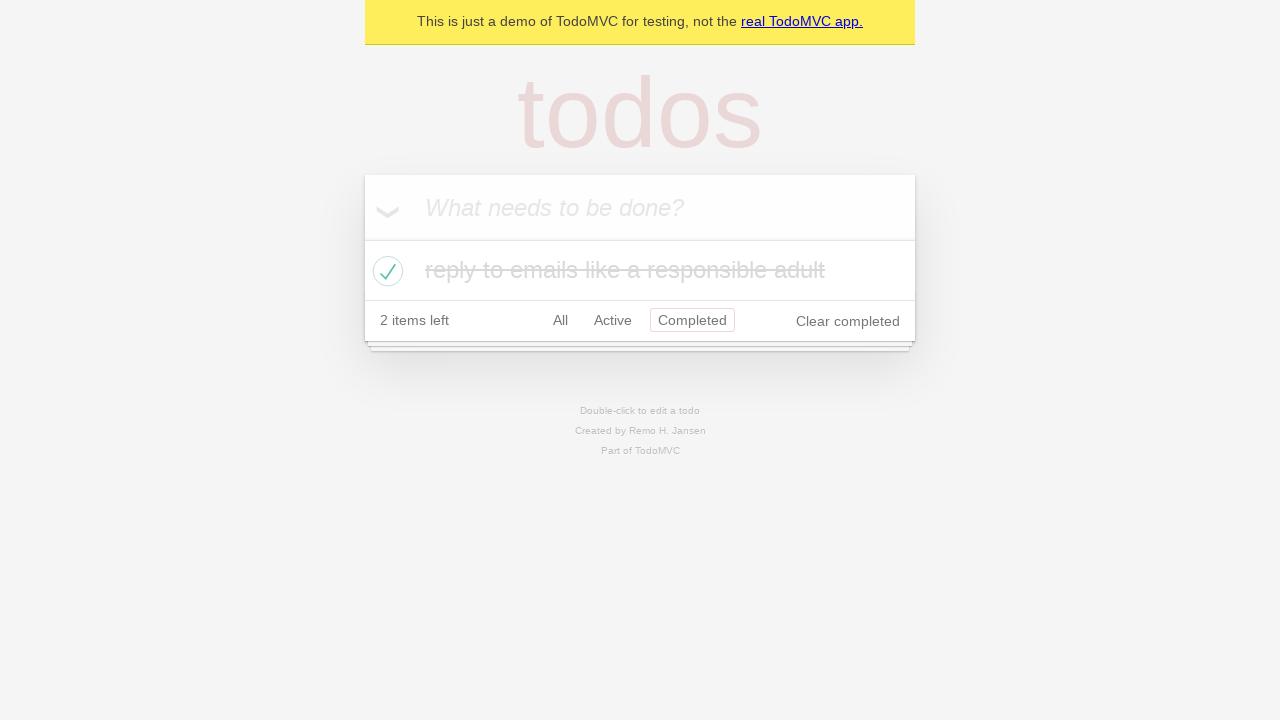

Waited for Completed filter view to load
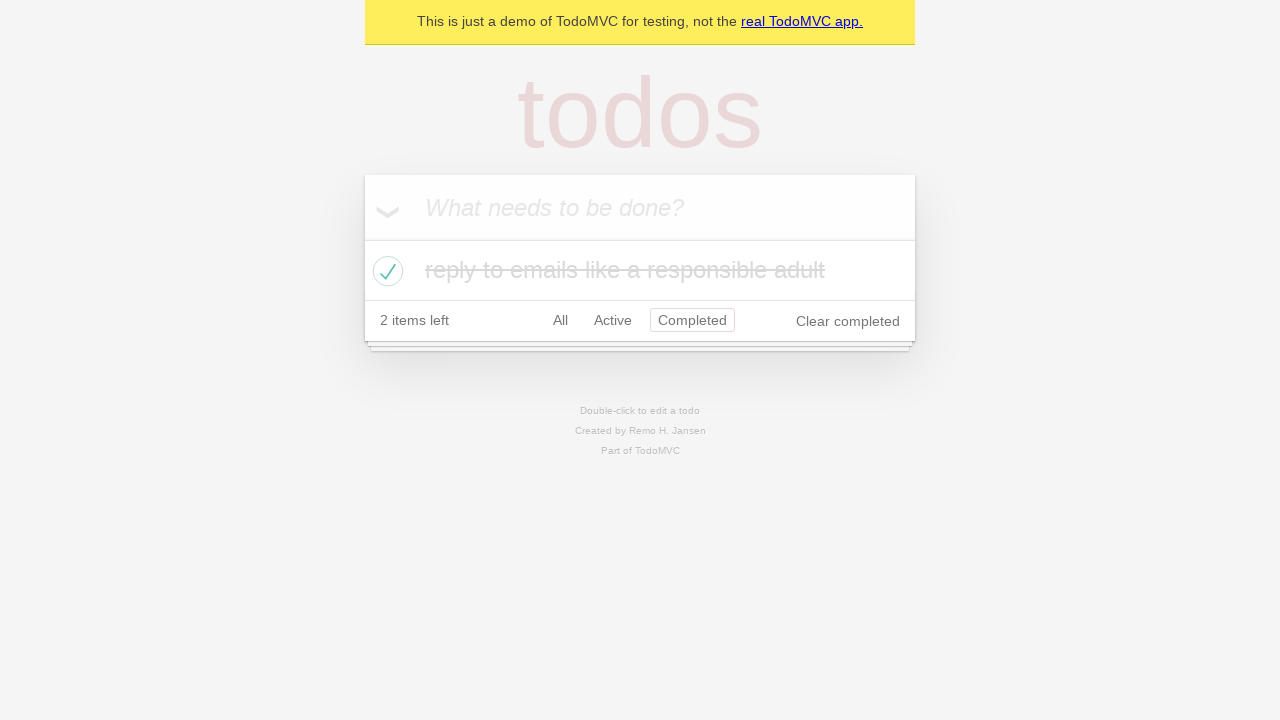

Clicked All filter to show all tasks again at (560, 320) on a[href='#/']
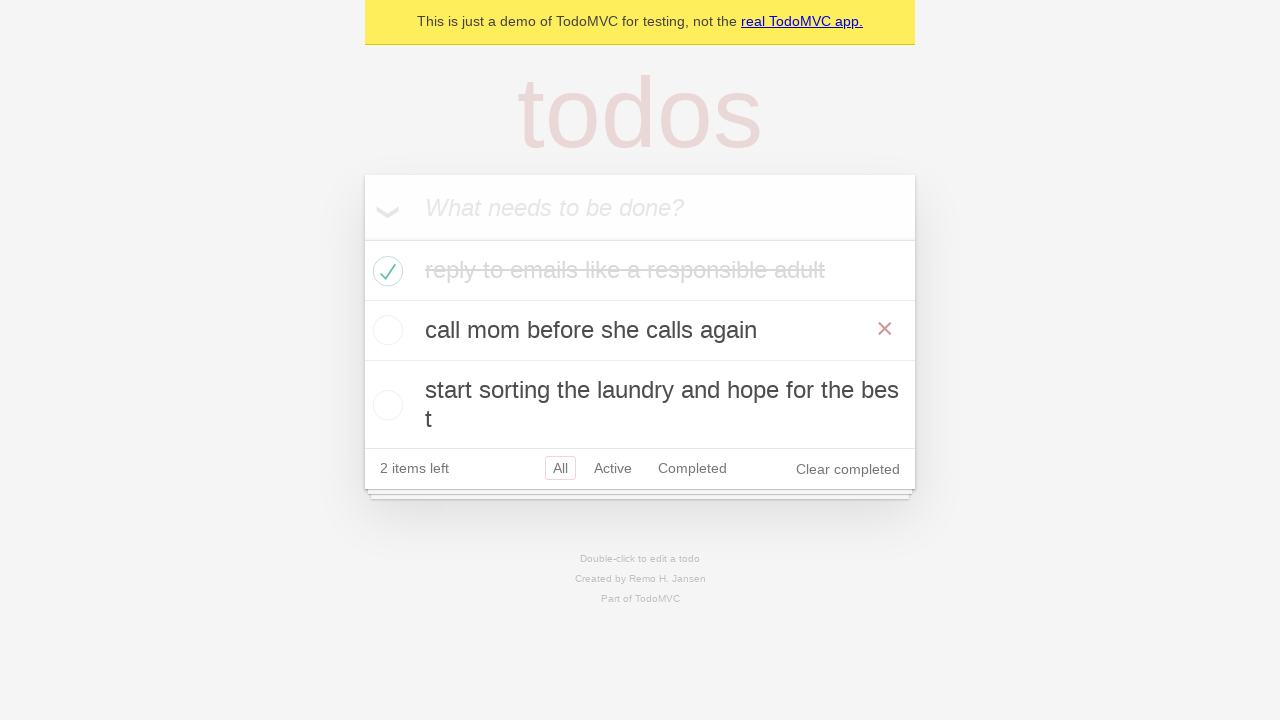

Waited for All filter view to load
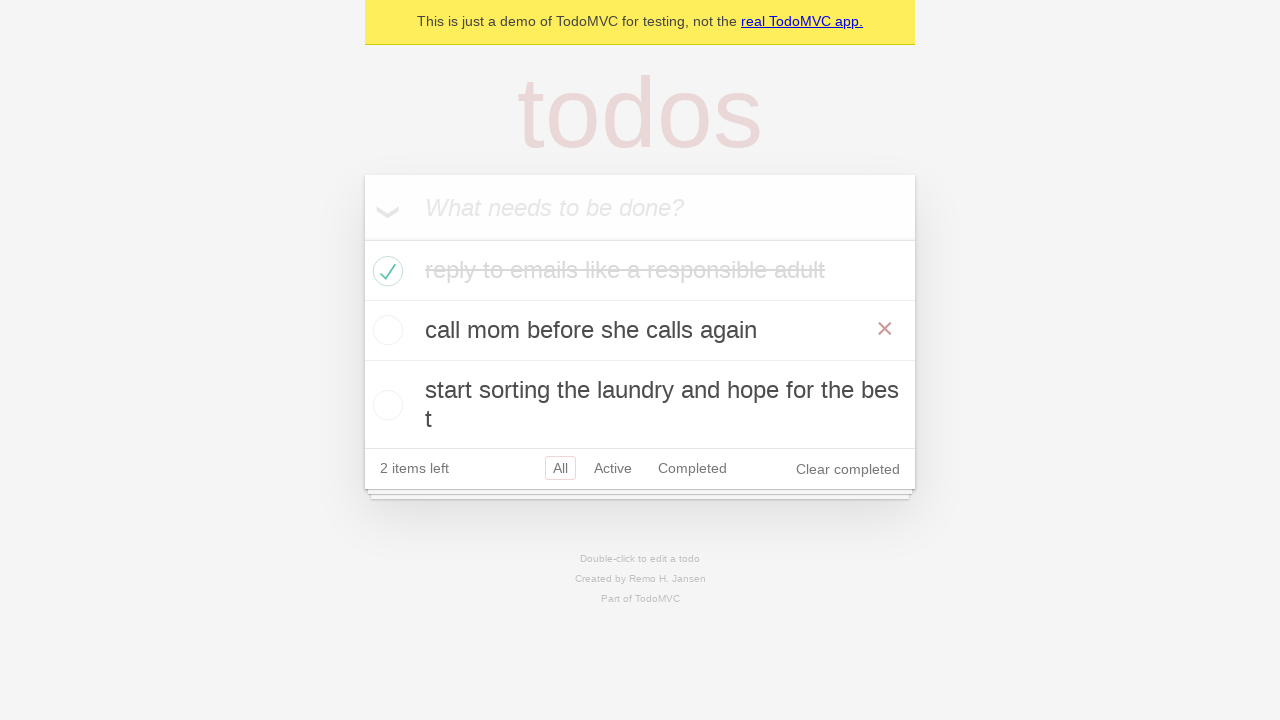

Hovered over second task to reveal delete button at (640, 331) on .todo-list li >> nth=1
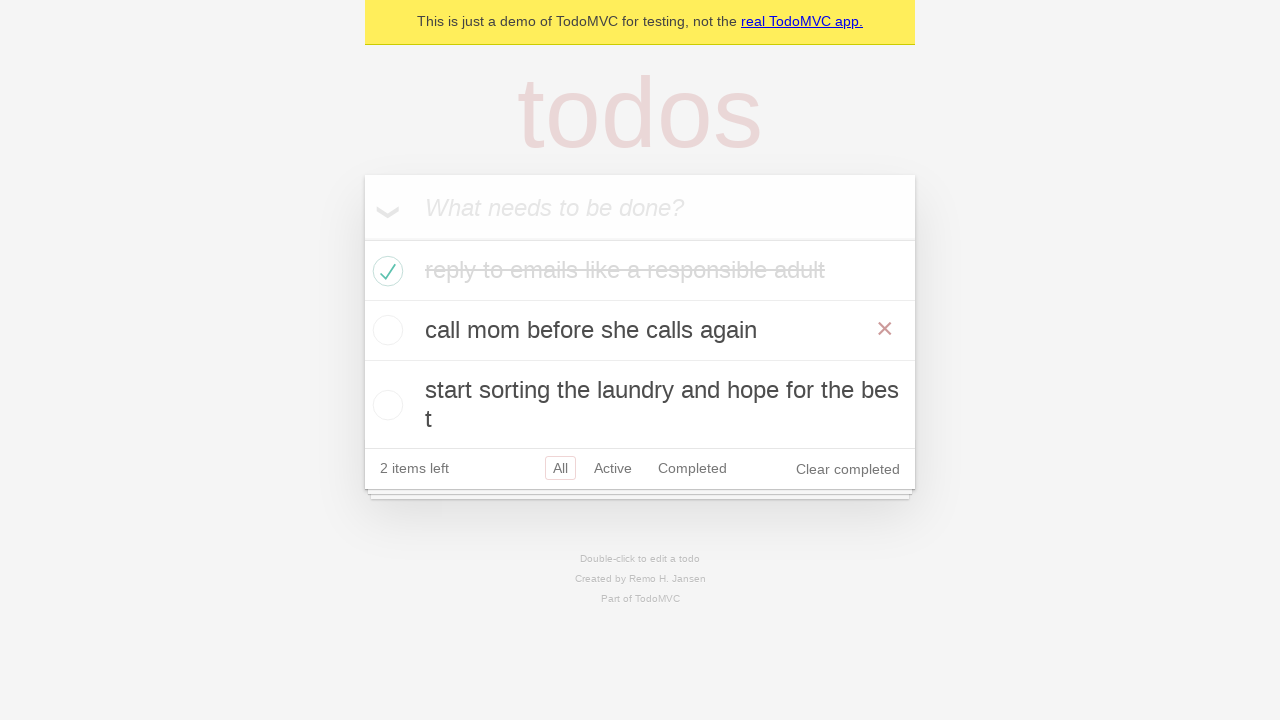

Clicked destroy button to delete the second task at (885, 329) on .todo-list li >> nth=1 >> button.destroy
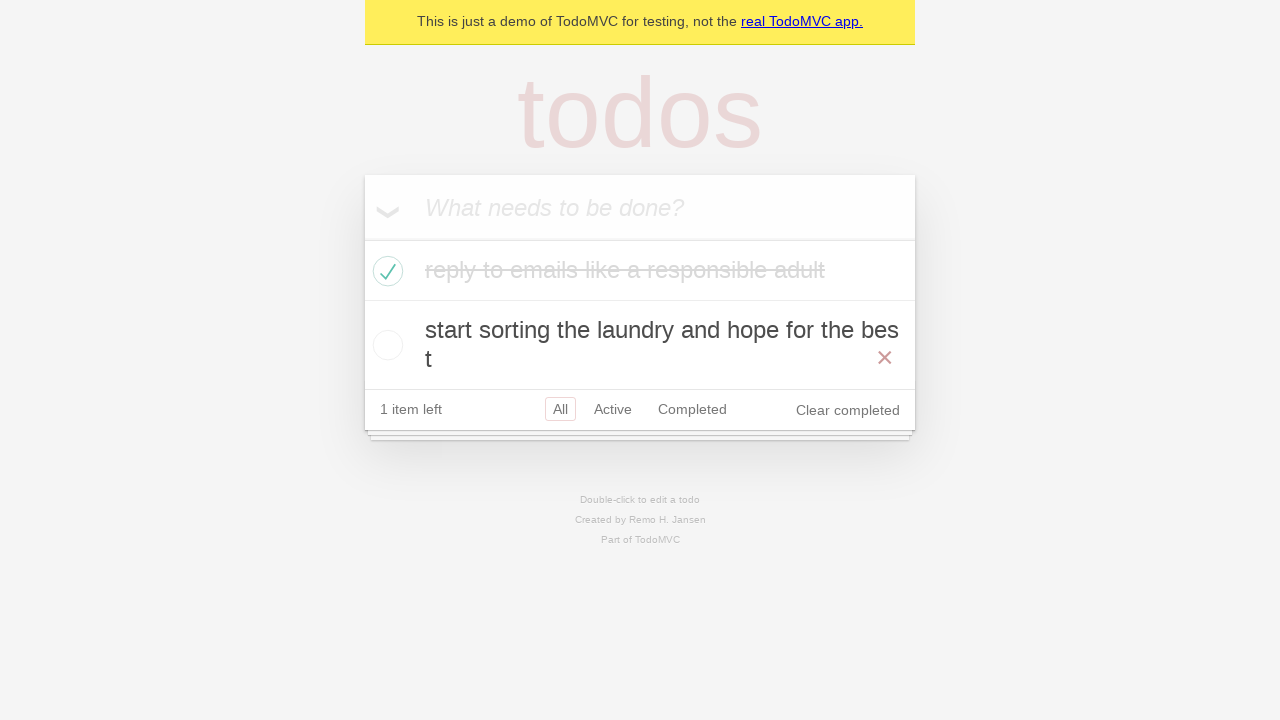

Clicked Active filter to verify only 1 active task remains after deletion at (613, 409) on a[href='#/active']
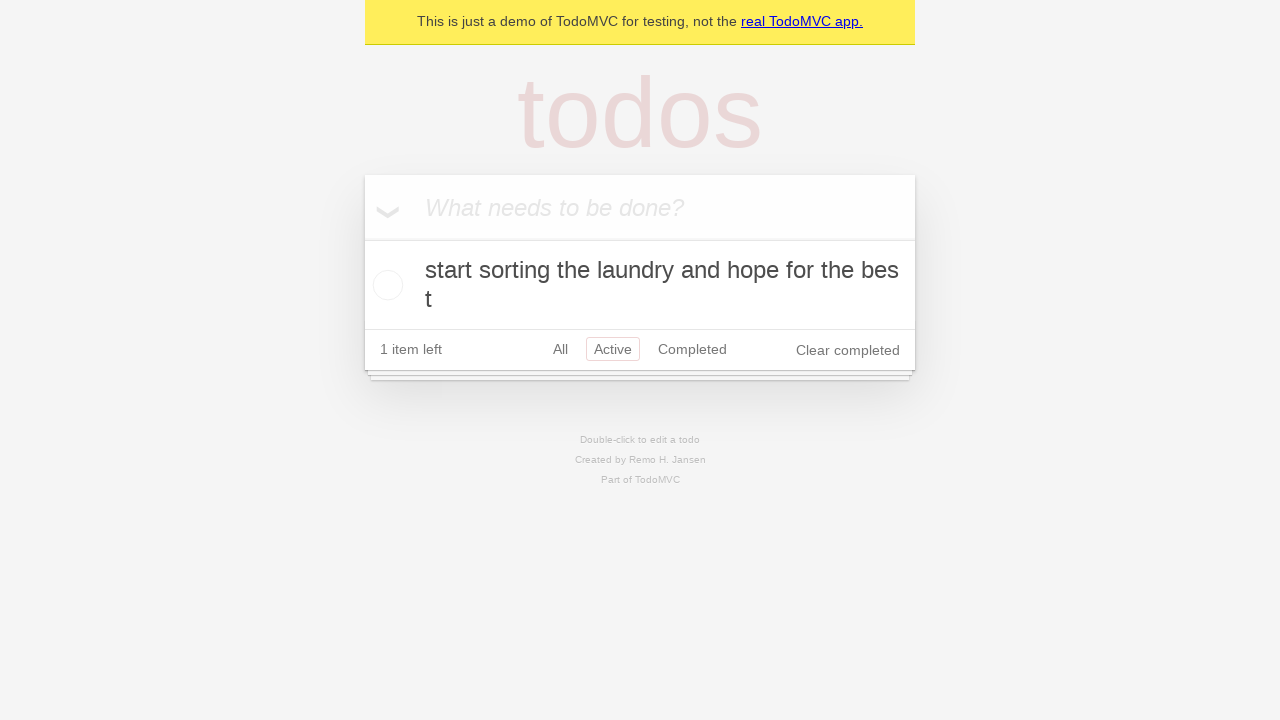

Waited for Active filter view to load after deleting task
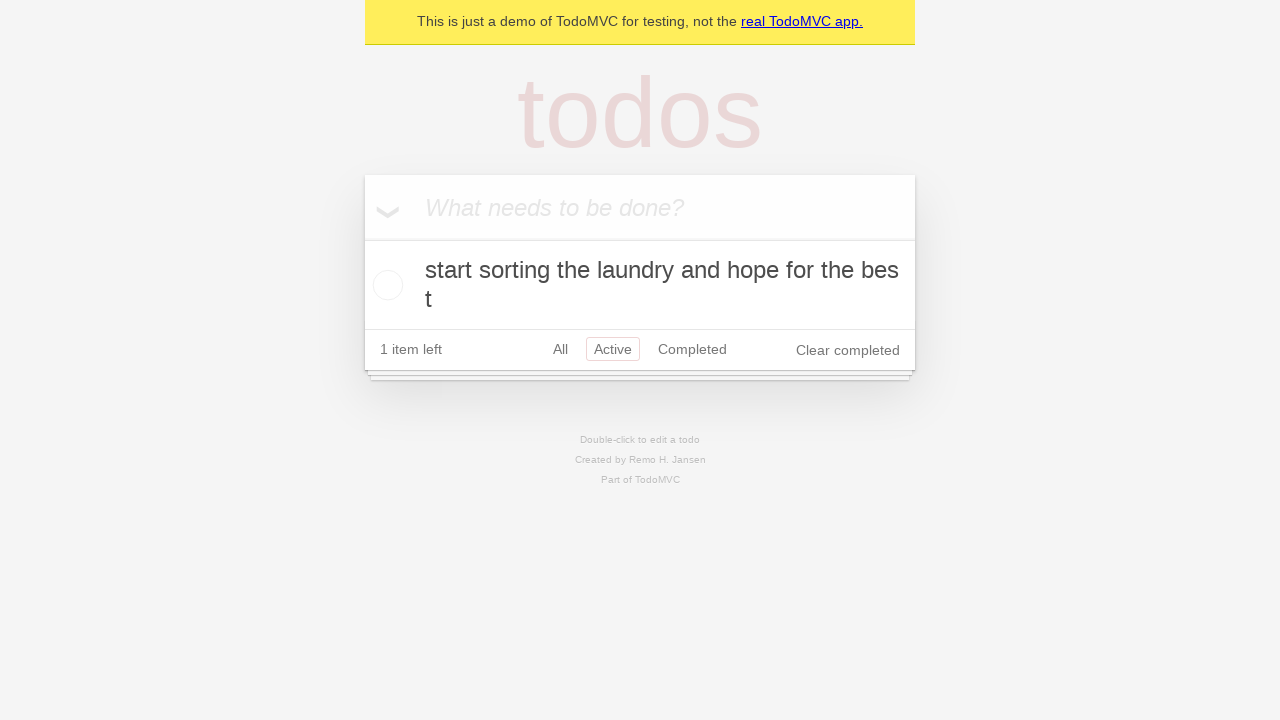

Clicked Completed filter to verify completed task still appears at (692, 349) on a[href='#/completed']
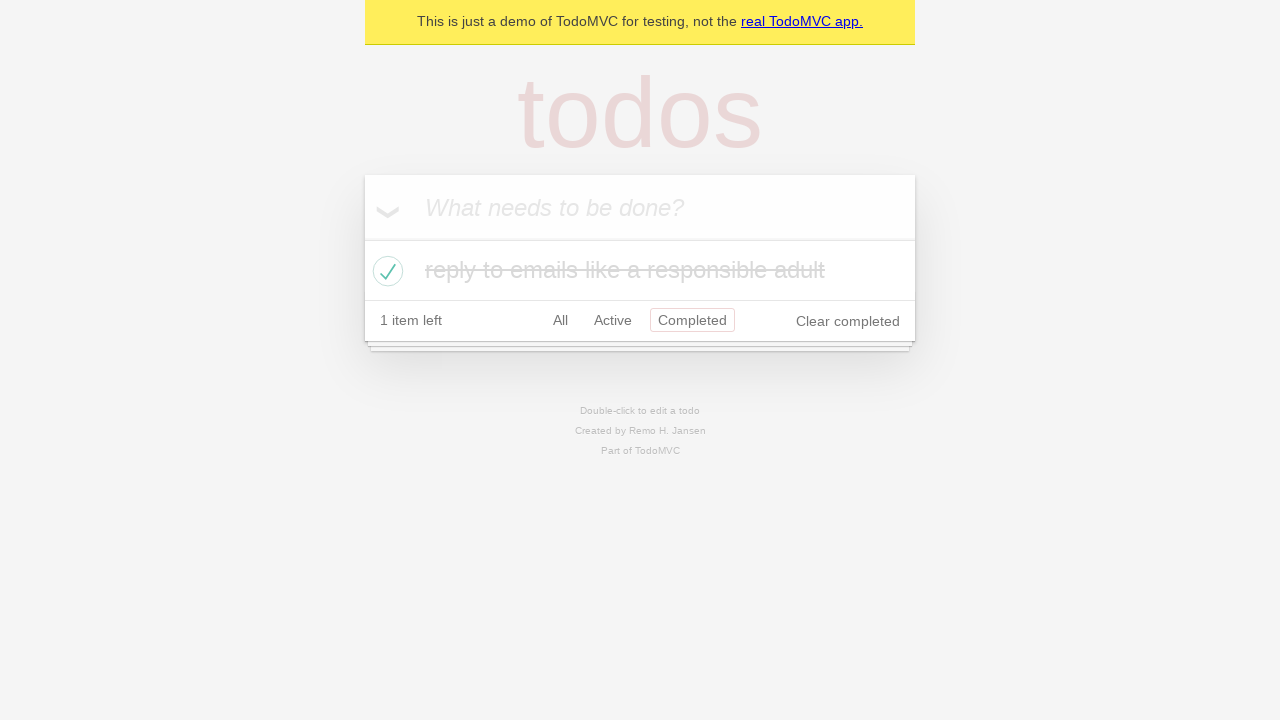

Waited for Completed filter view to load
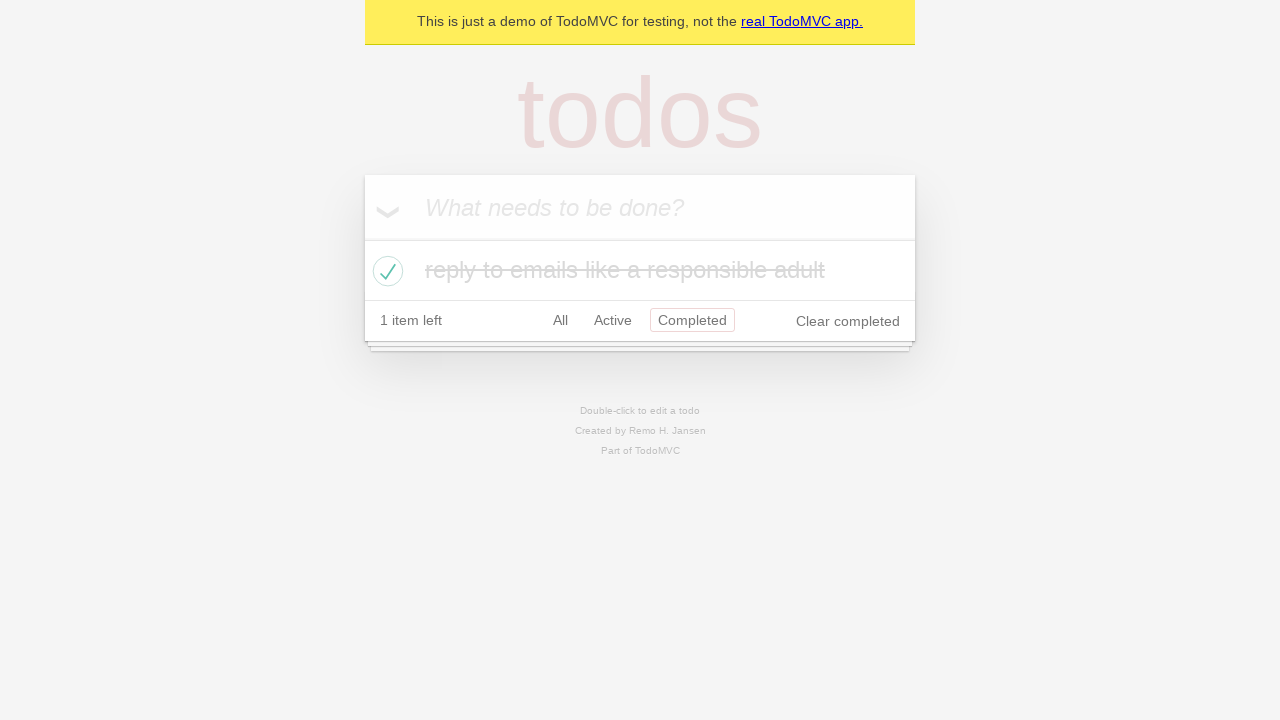

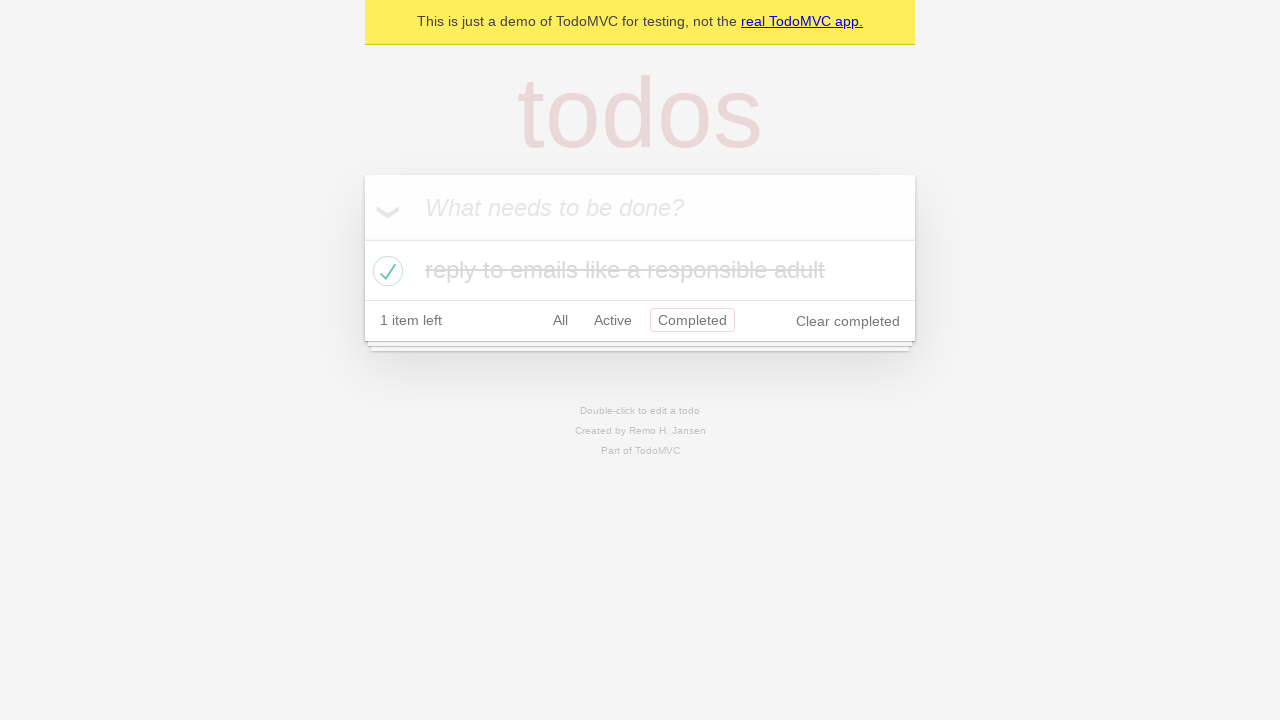